Opens the Maven Repository homepage and waits for the page to load, verifying basic browser navigation functionality

Starting URL: https://mvnrepository.com/

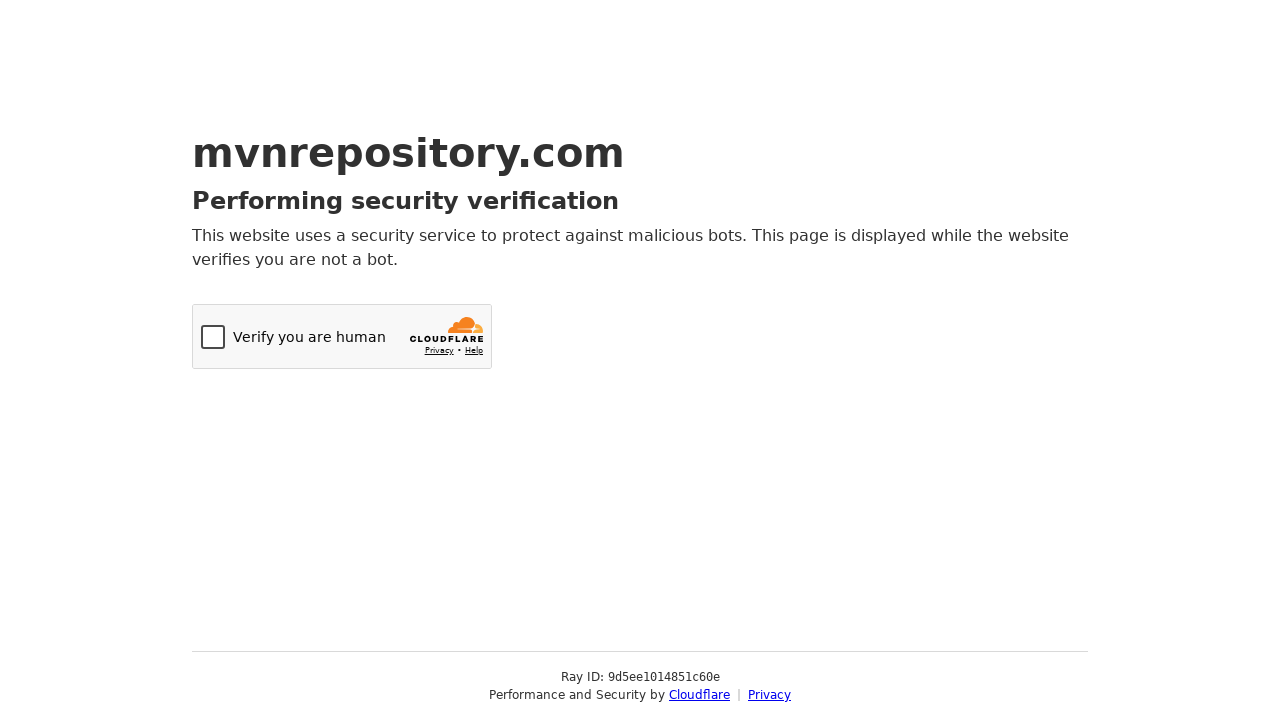

Navigated to Maven Repository homepage at https://mvnrepository.com/
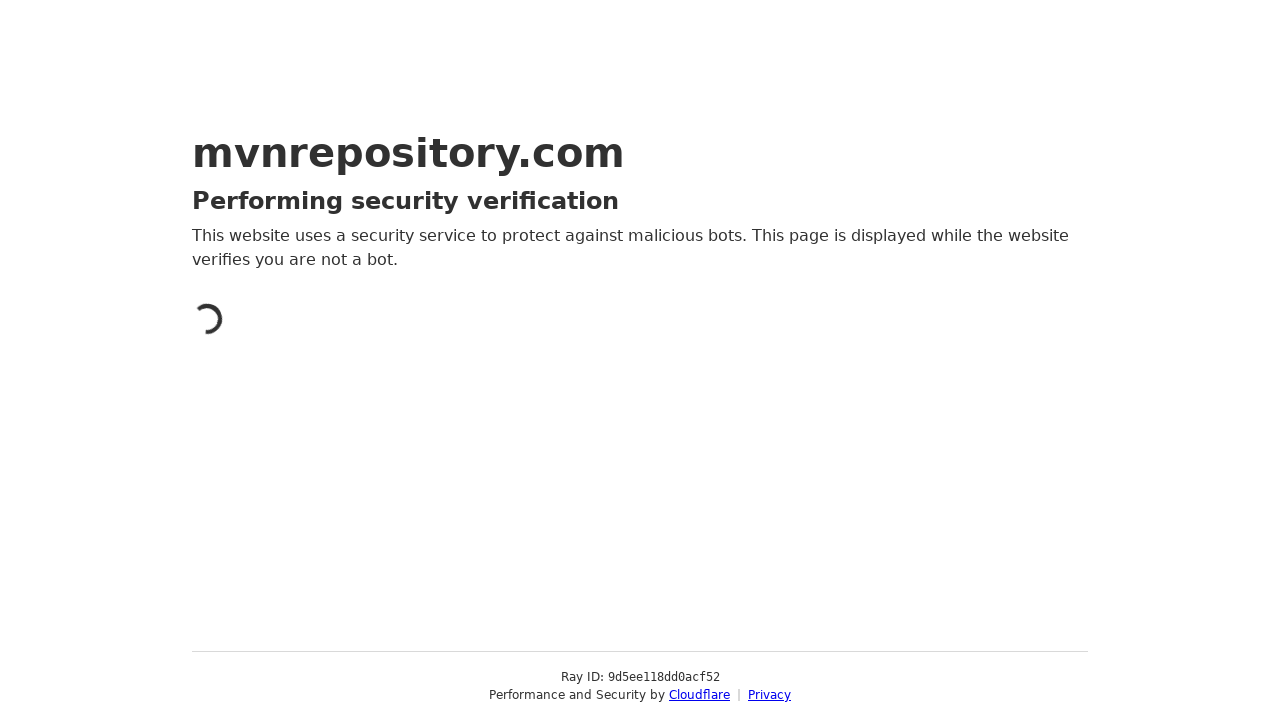

Page DOM content loaded
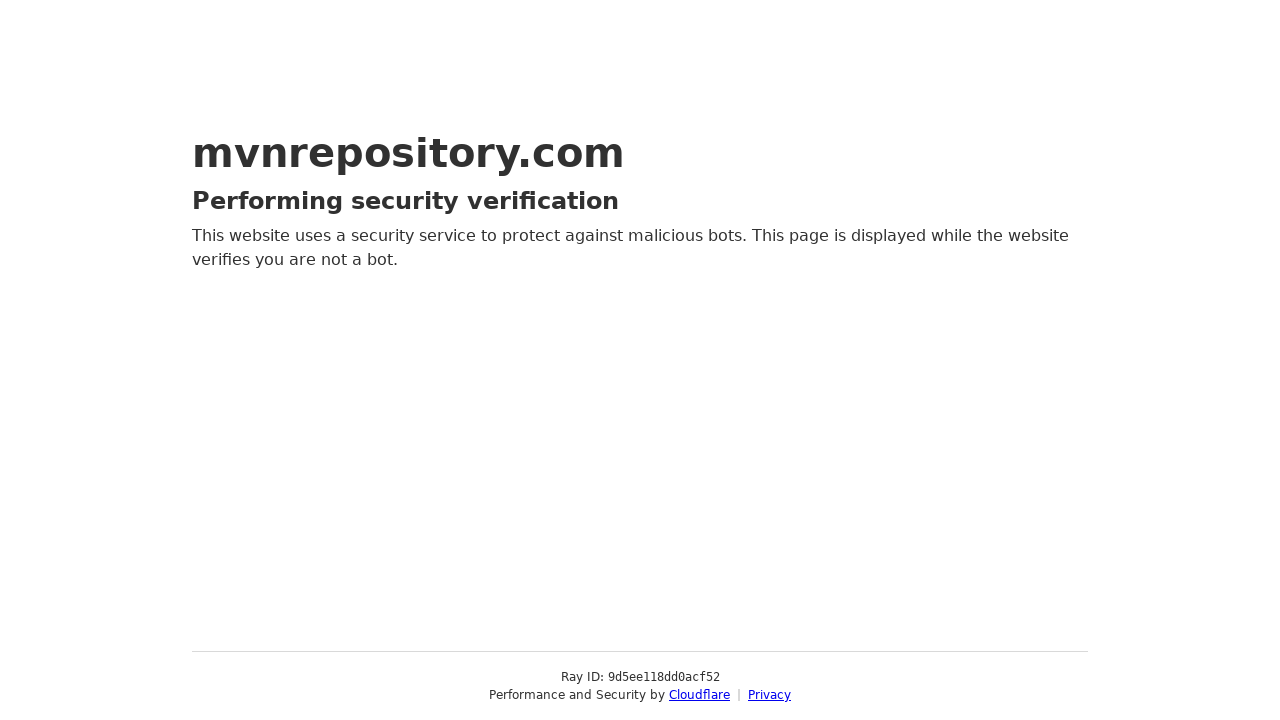

Body element is visible, confirming page load
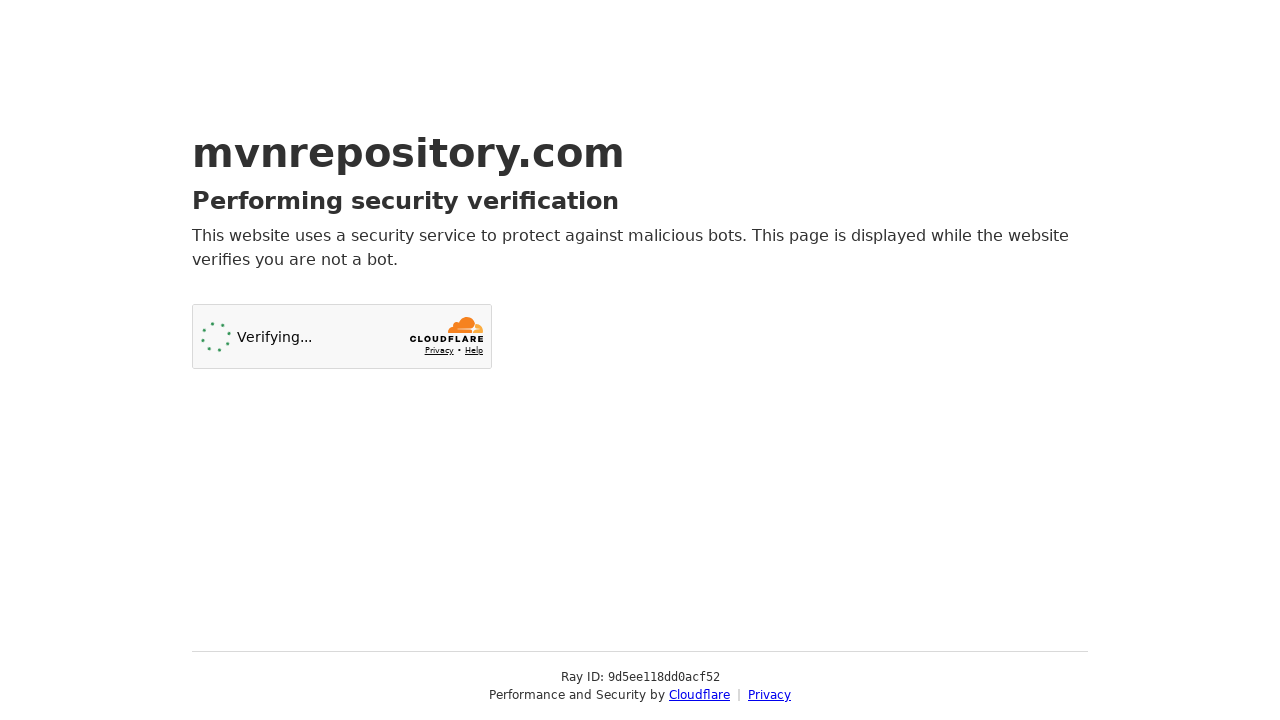

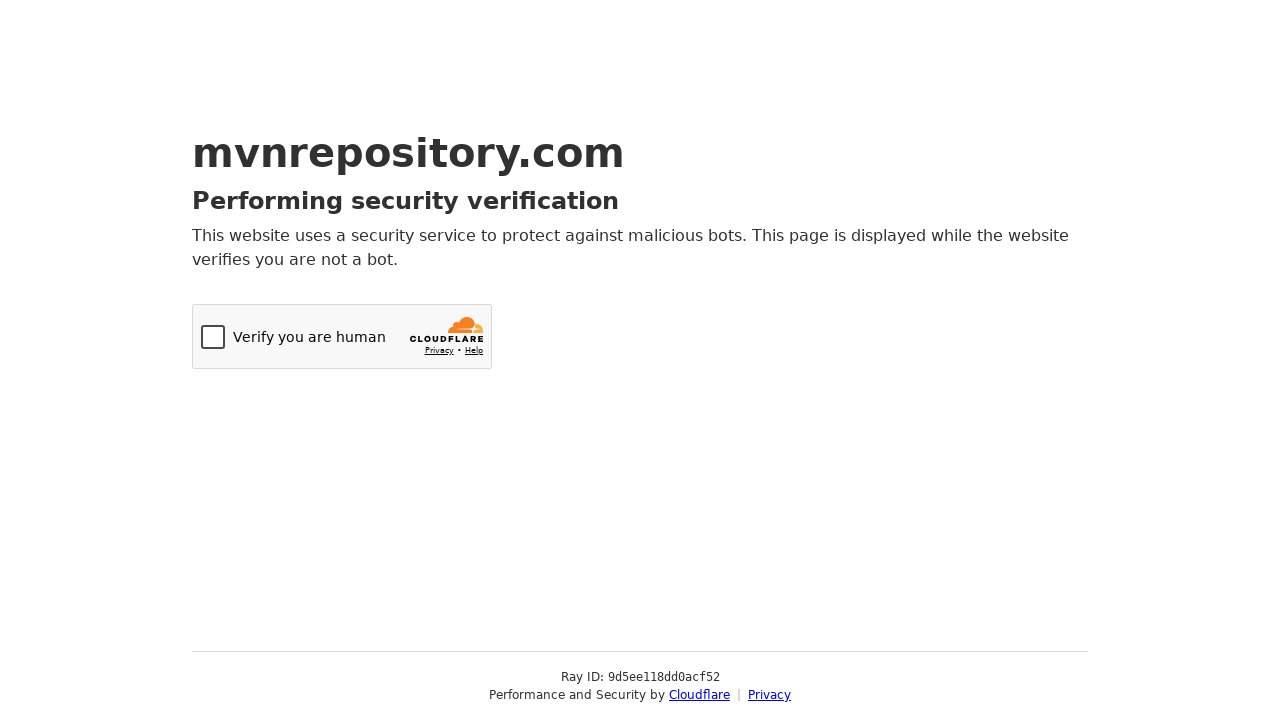